Tests triangle calculator with invalid triangle sides (1,2,5) to verify impossibility error message

Starting URL: https://do.tusur.ru/qa-test2/

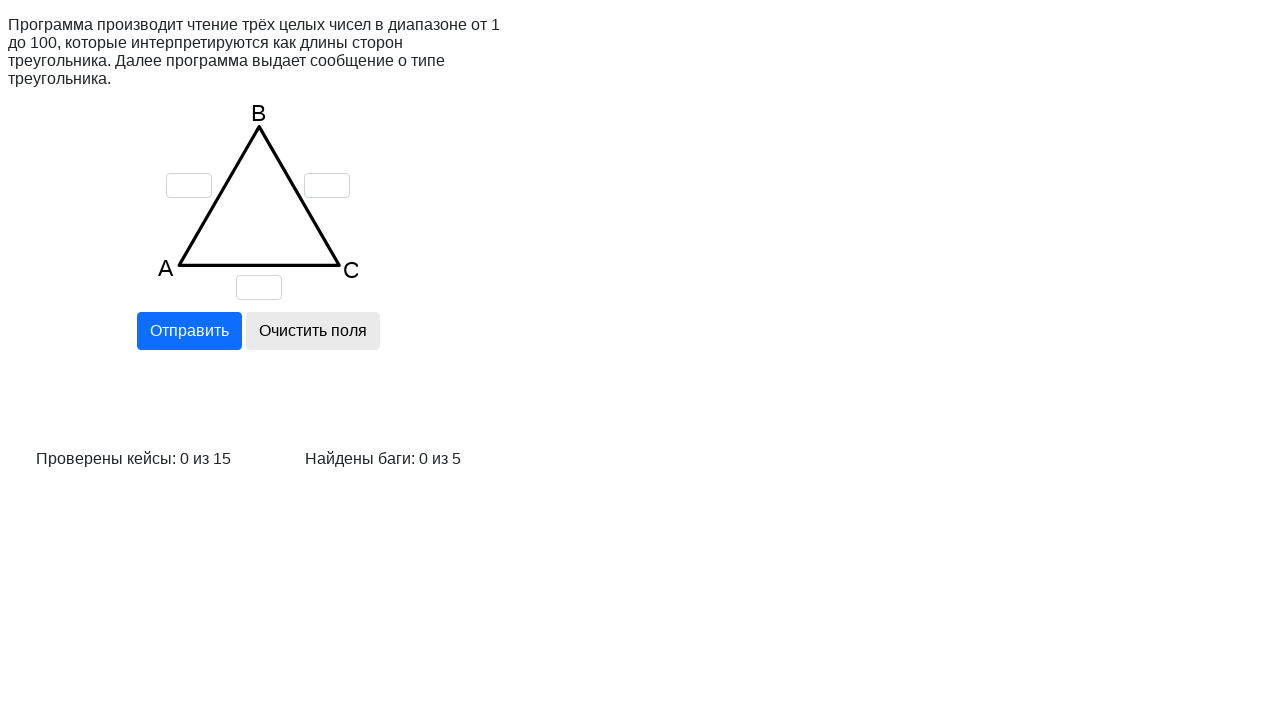

Cleared field A on input[name='a']
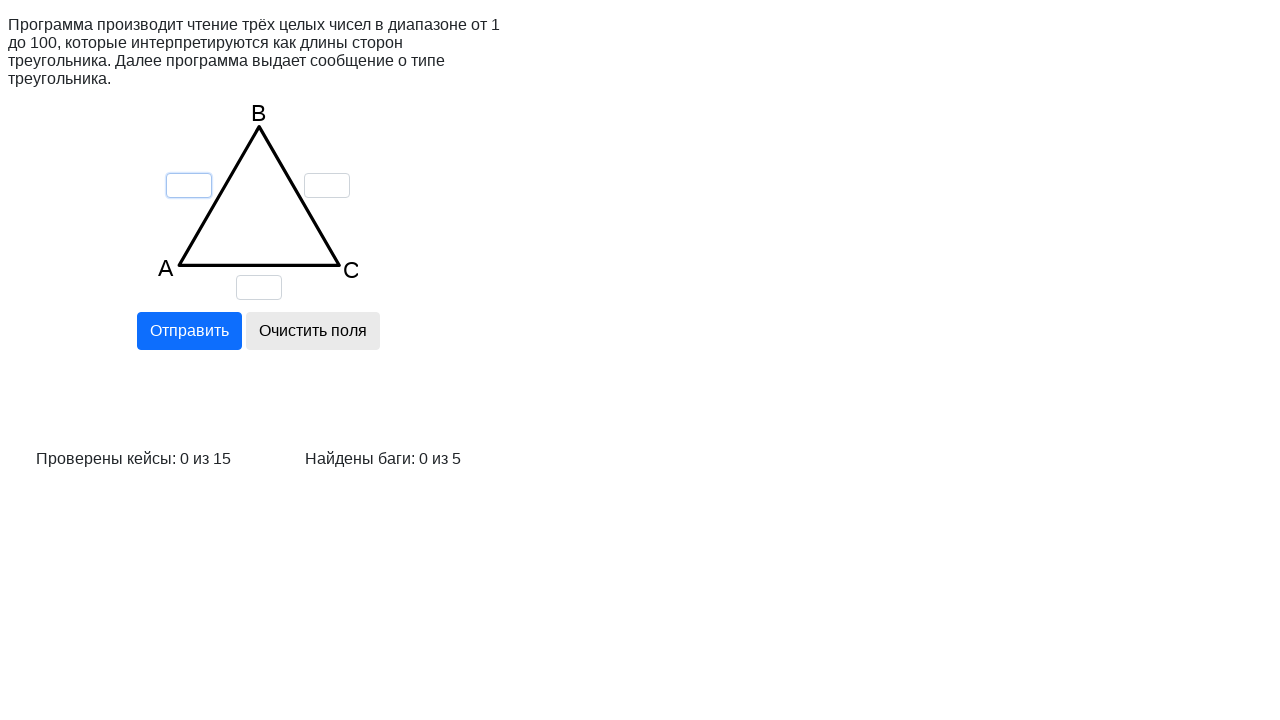

Cleared field B on input[name='b']
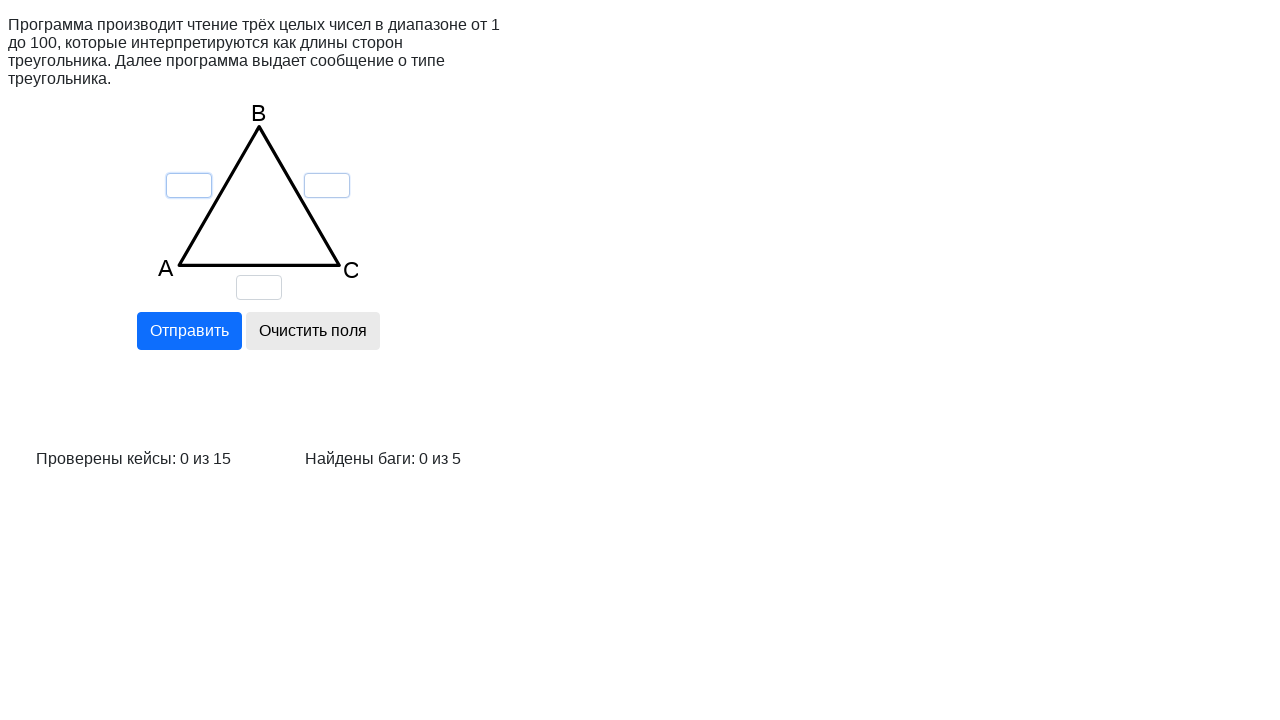

Cleared field C on input[name='c']
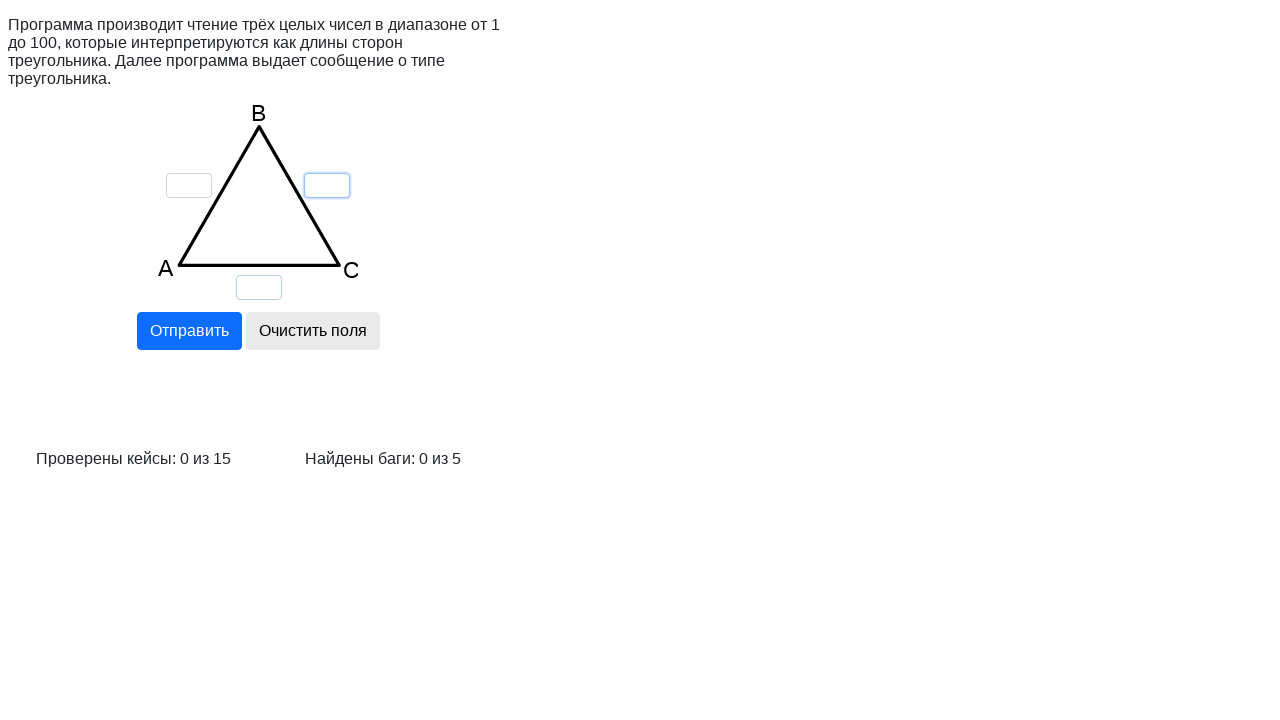

Entered value 1 for side A on input[name='a']
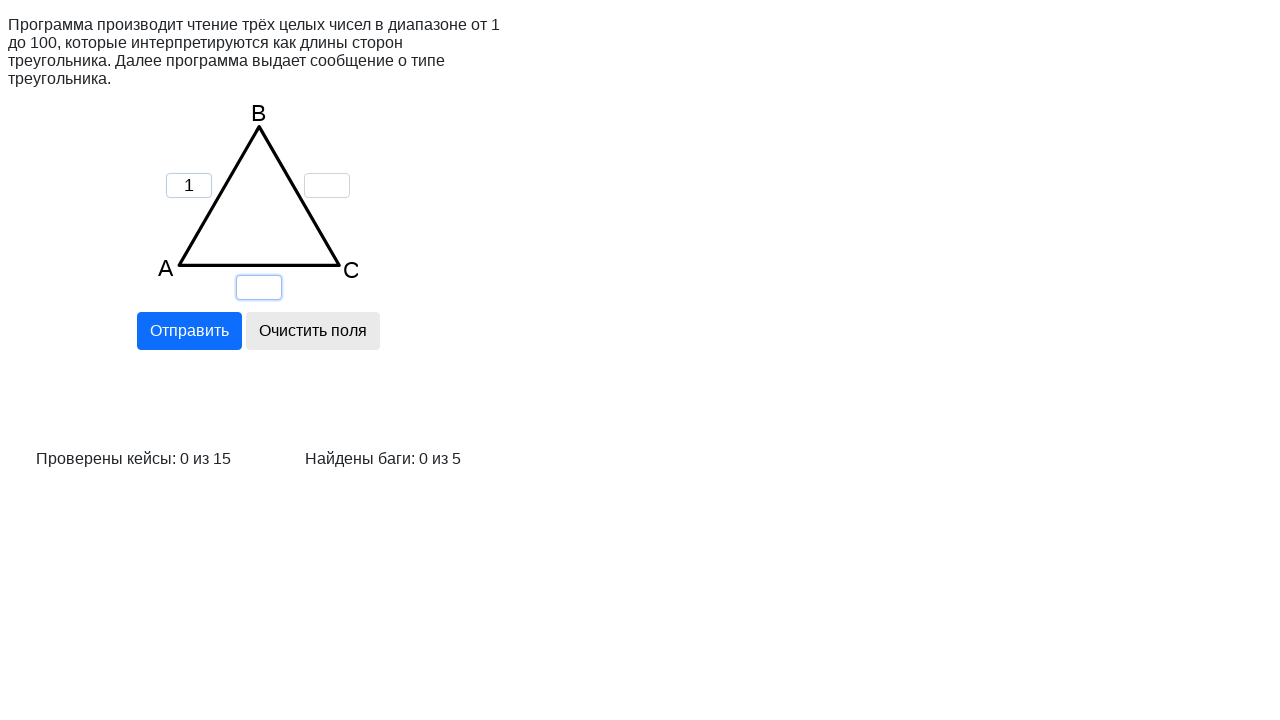

Entered value 2 for side B on input[name='b']
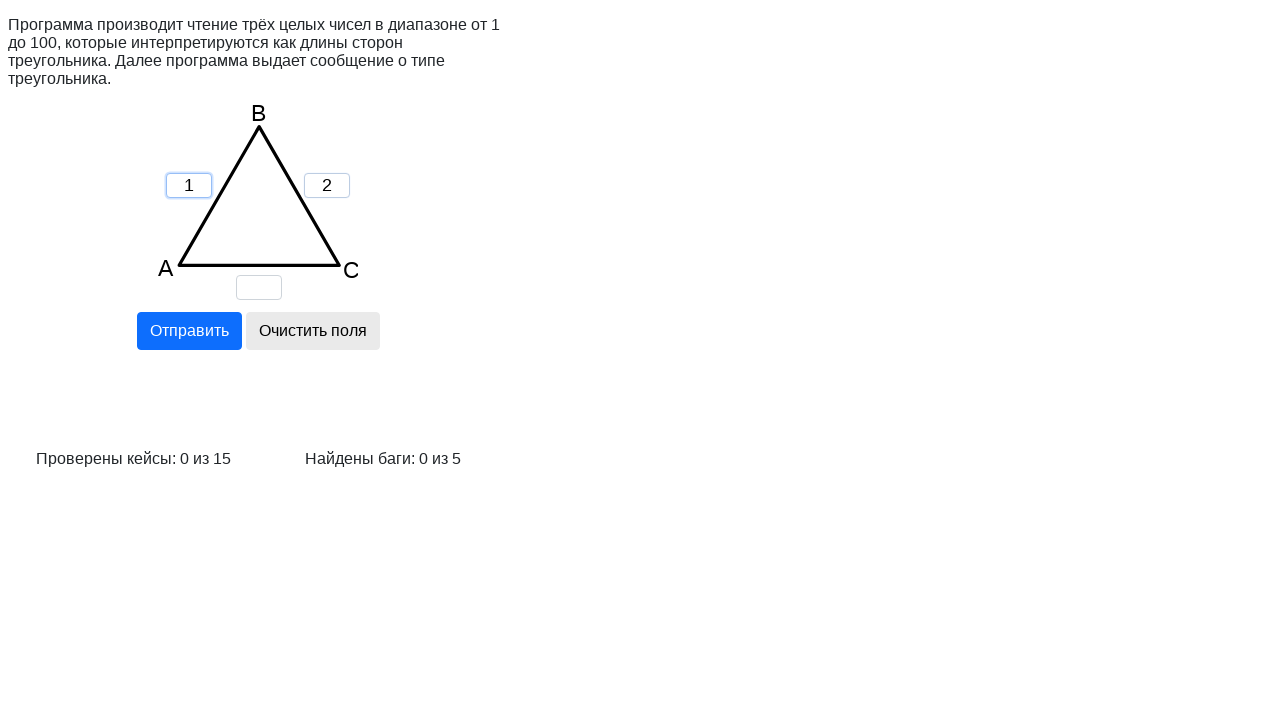

Entered value 5 for side C (impossible triangle) on input[name='c']
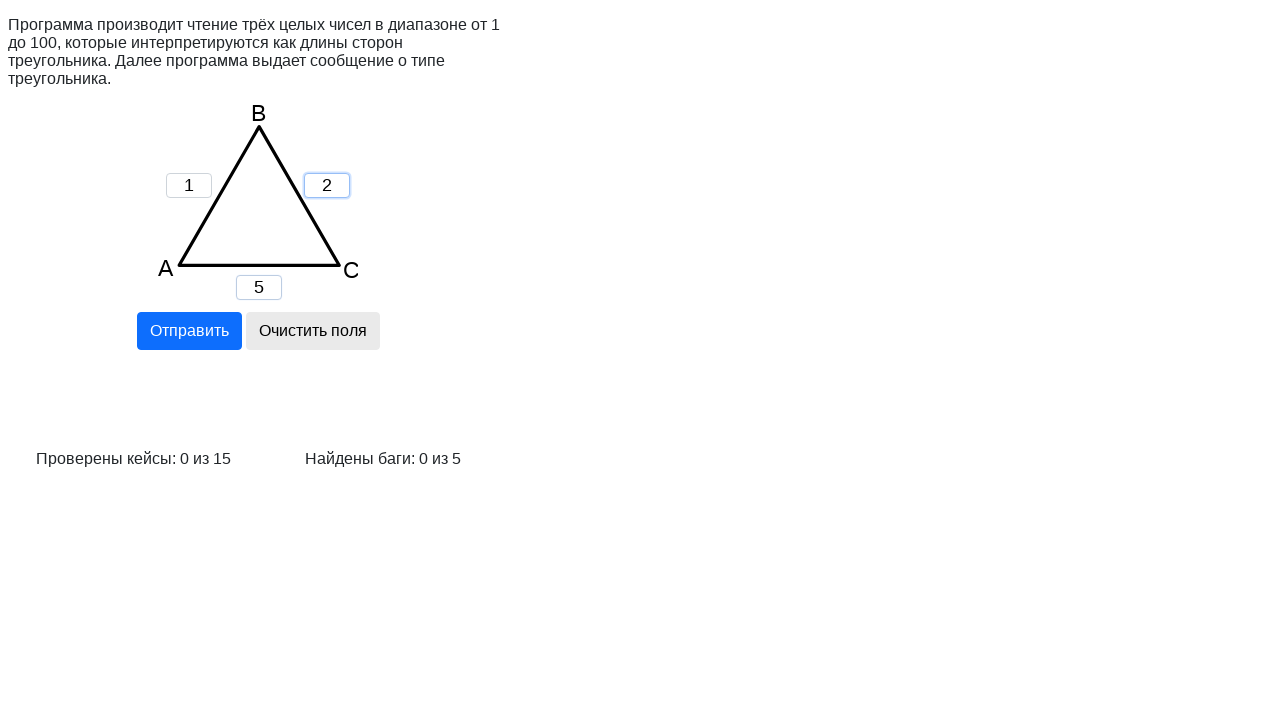

Clicked calculate button at (189, 331) on input[name='calc']
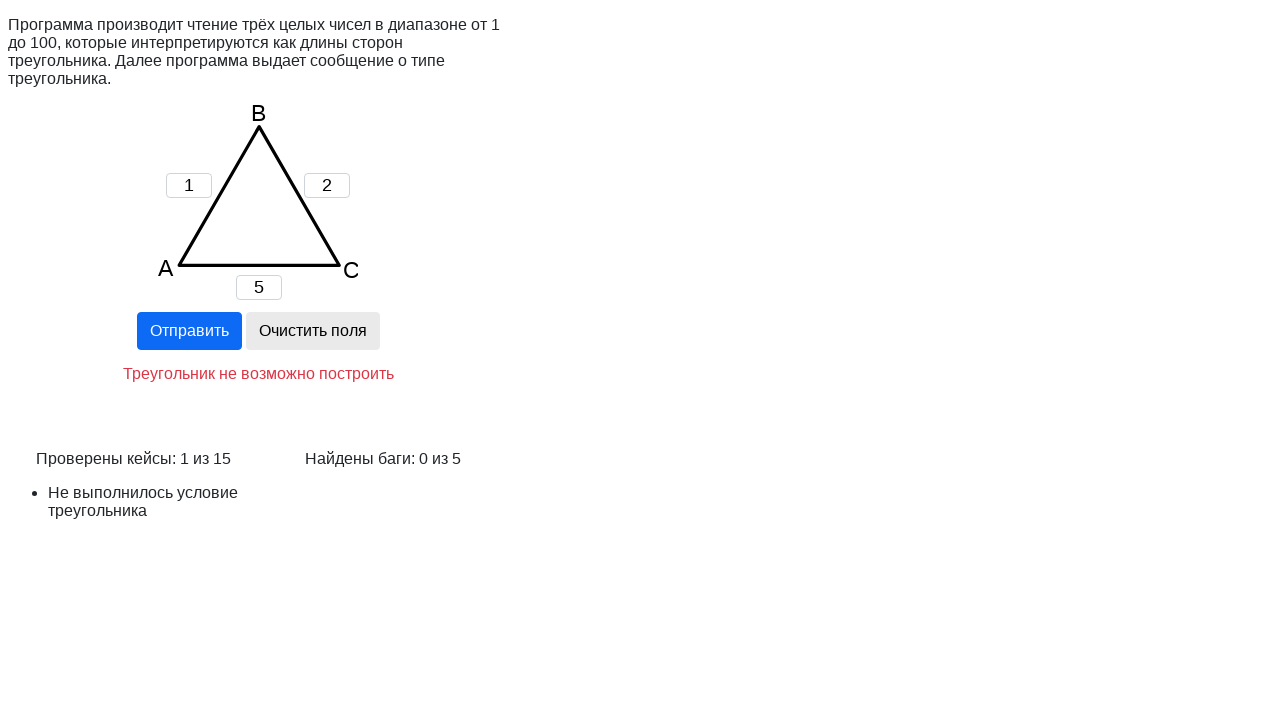

Verified impossibility error message appeared
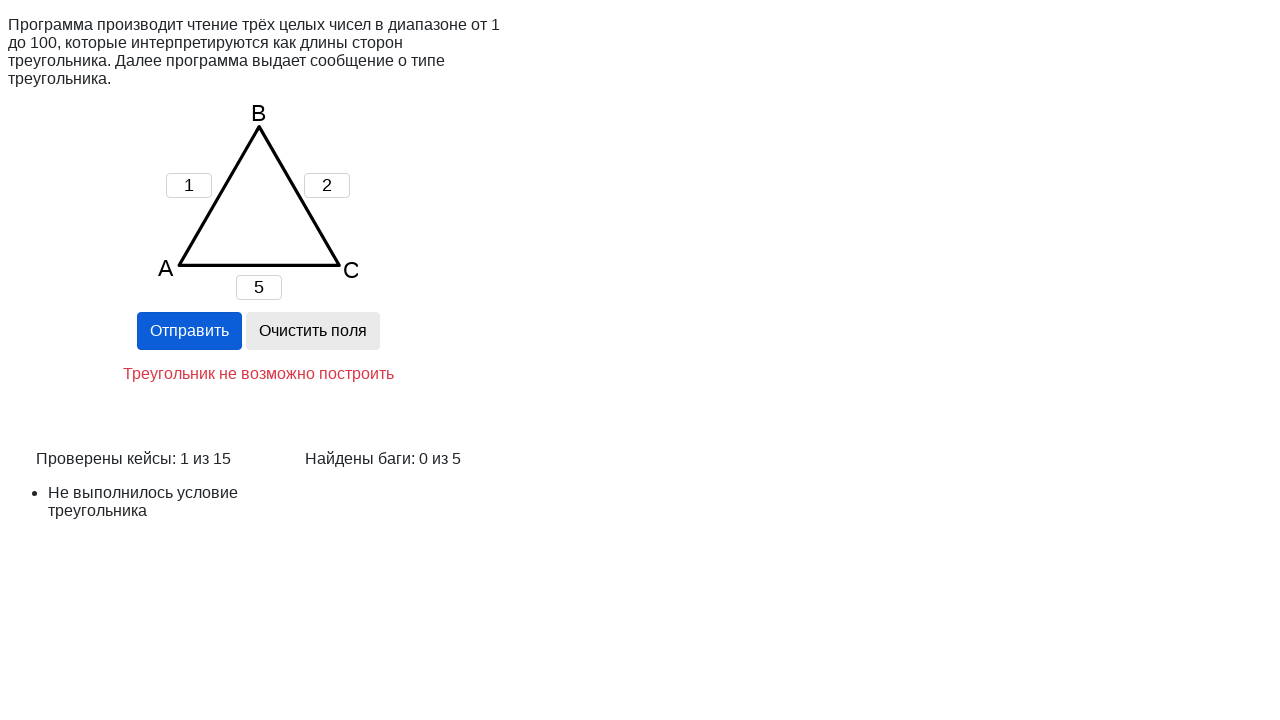

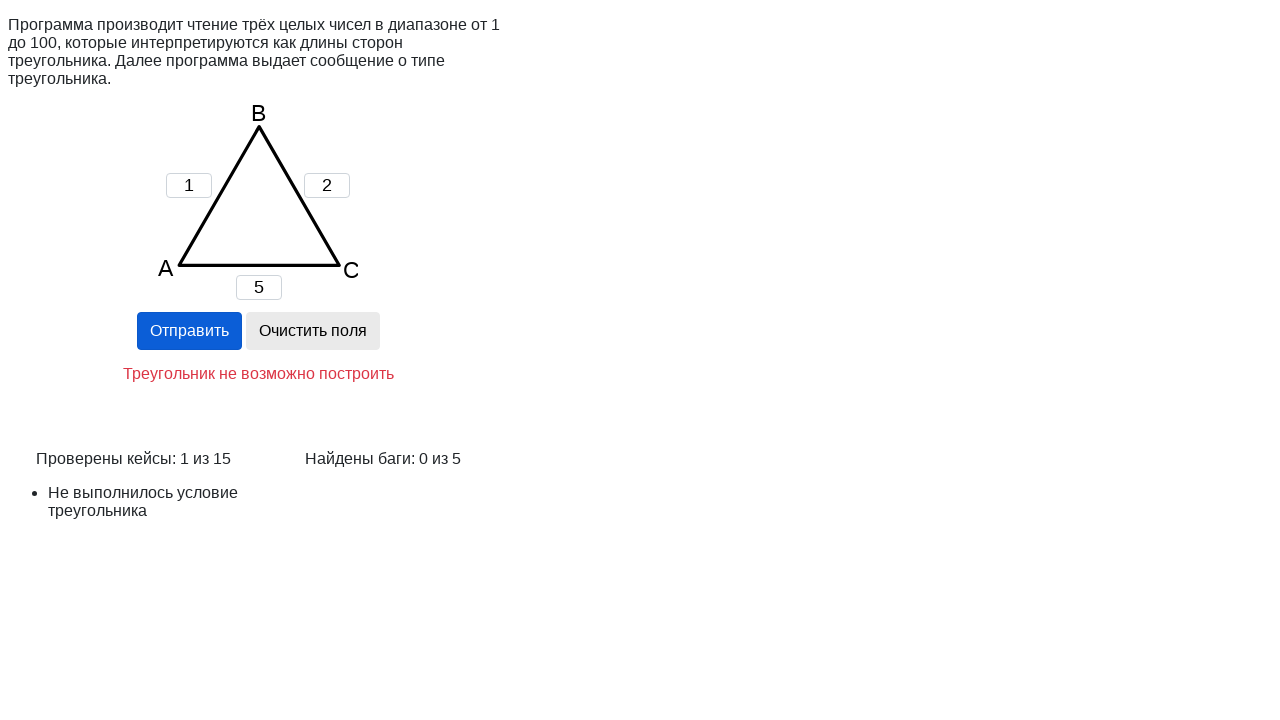